Tests hover functionality by hovering over a user element to reveal hidden content and then clicking on a revealed link

Starting URL: https://the-internet.herokuapp.com/hovers

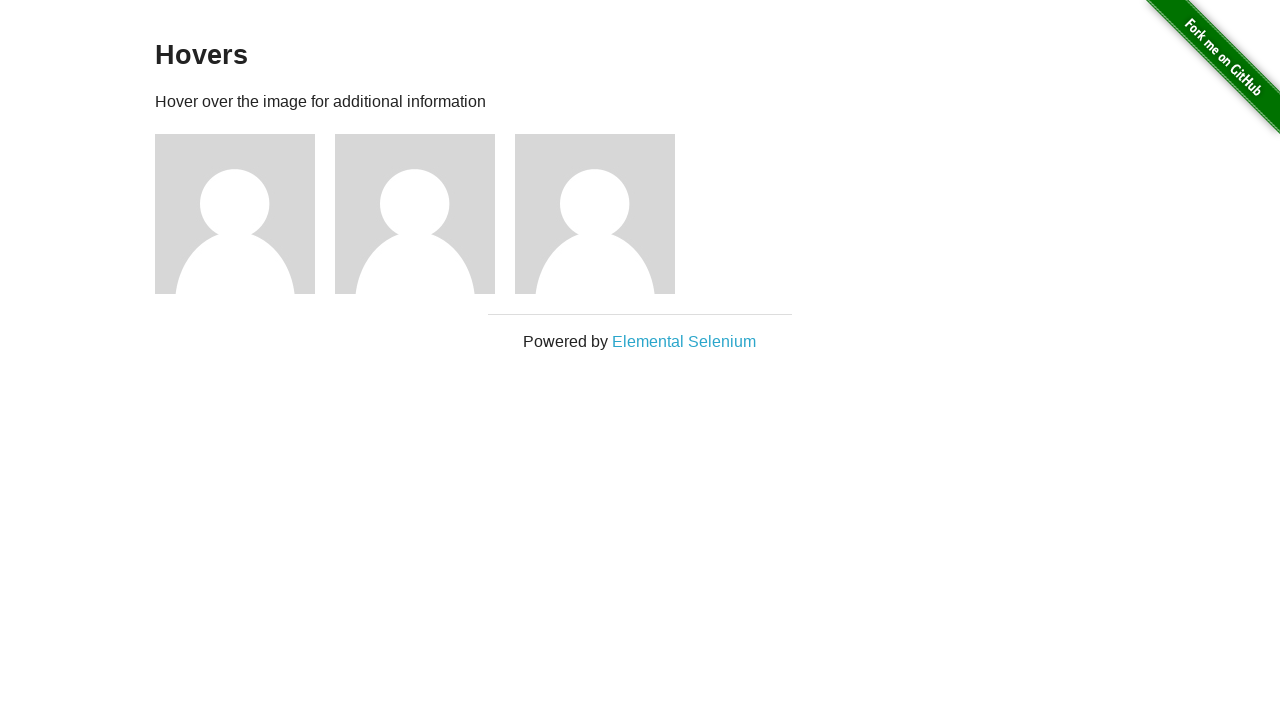

Located the first user figure element
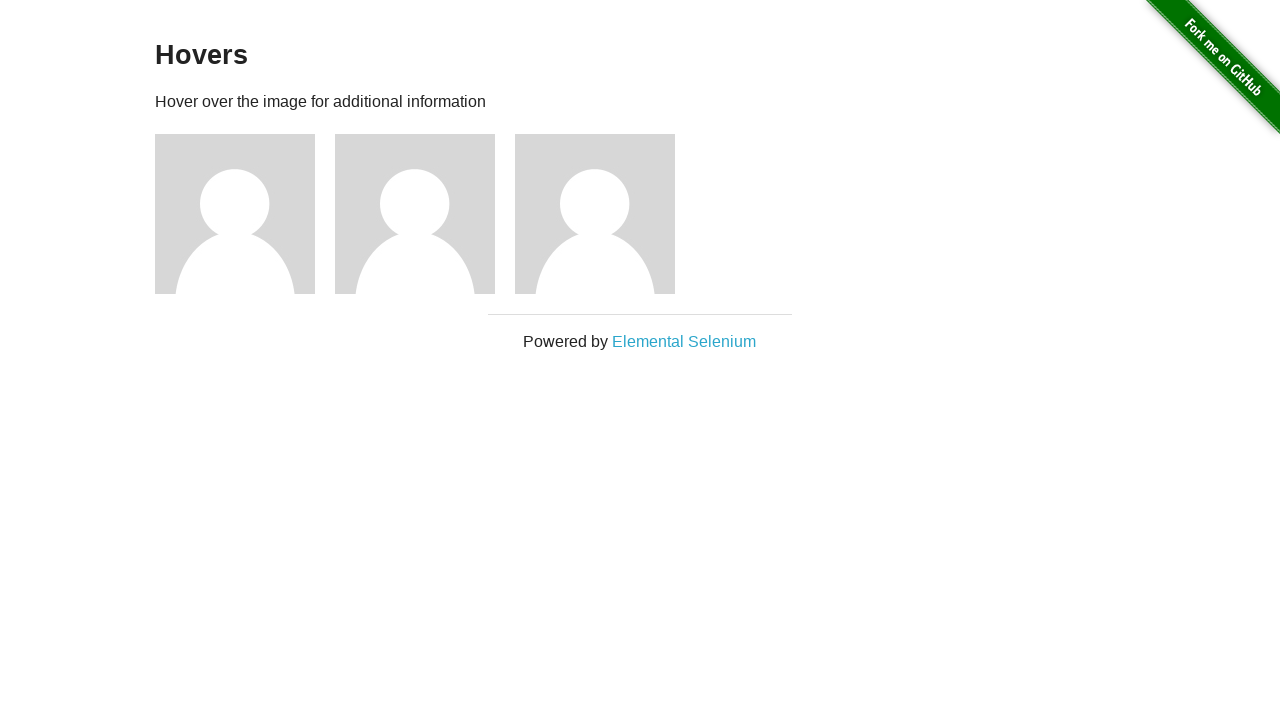

Hovered over user element to reveal hidden content at (245, 214) on div.figure >> nth=0
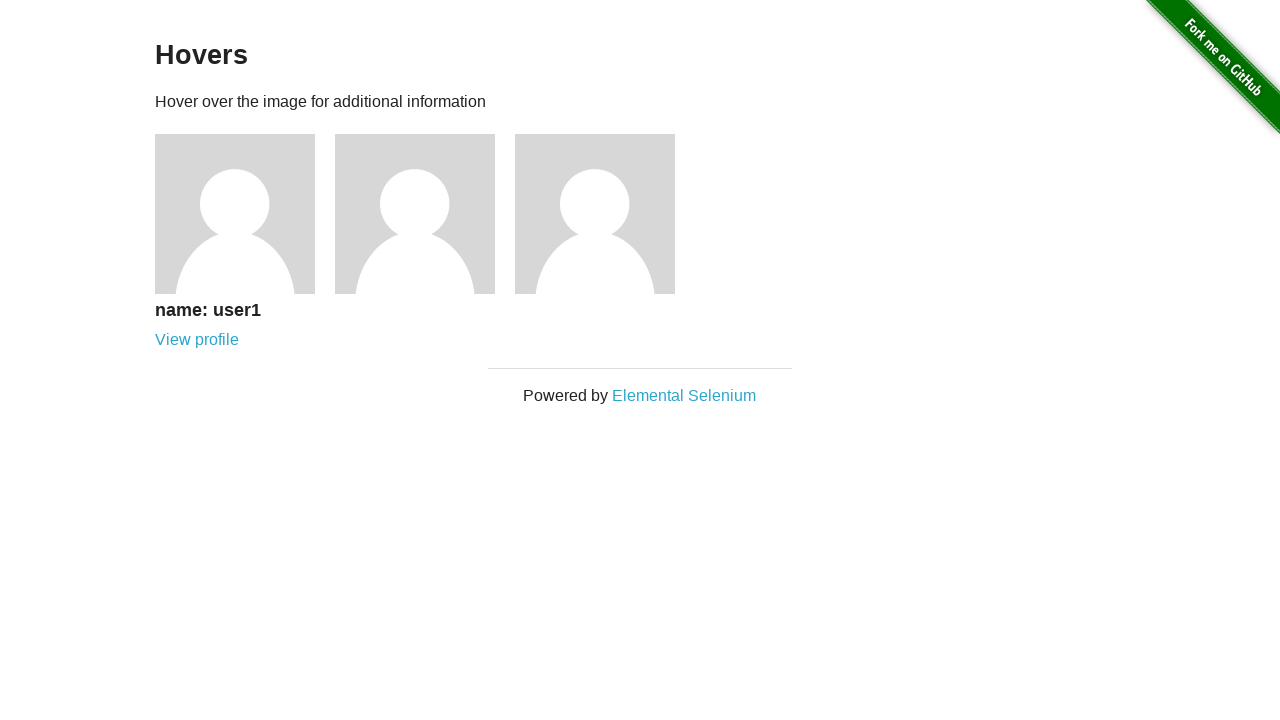

Clicked the revealed link in figcaption at (197, 340) on div.figcaption a >> nth=0
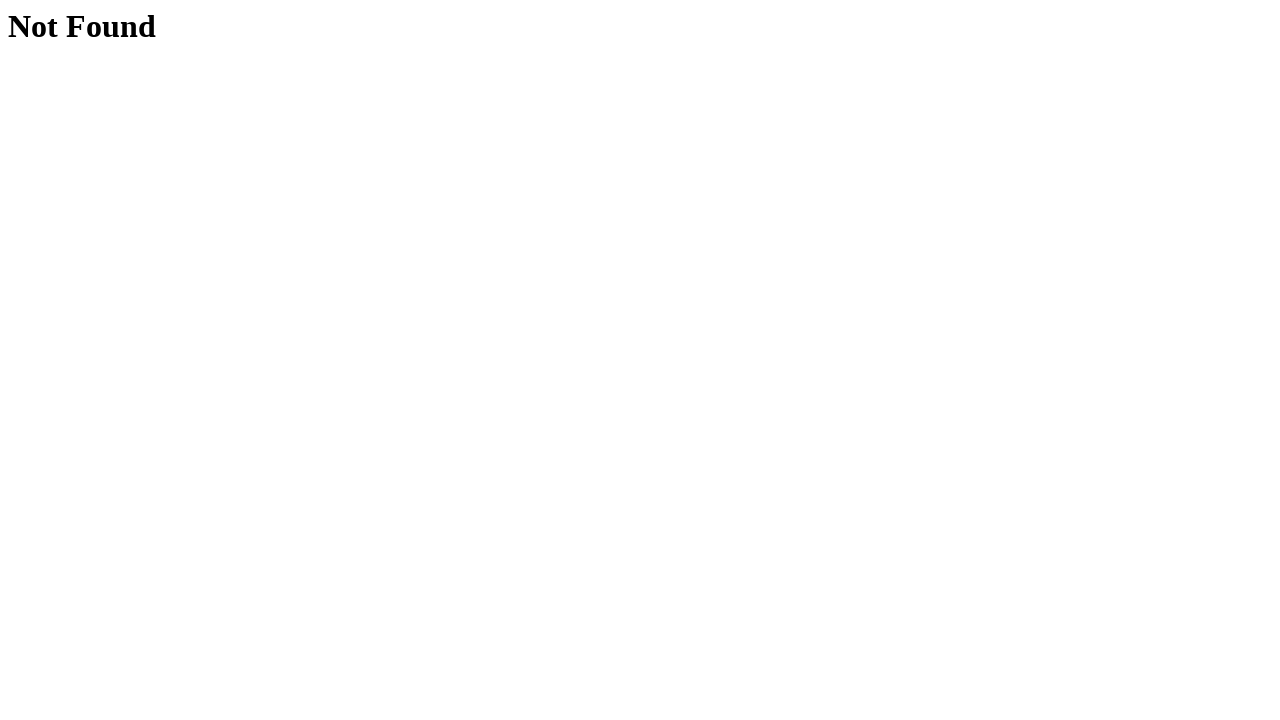

Navigated to user profile page and URL confirmed
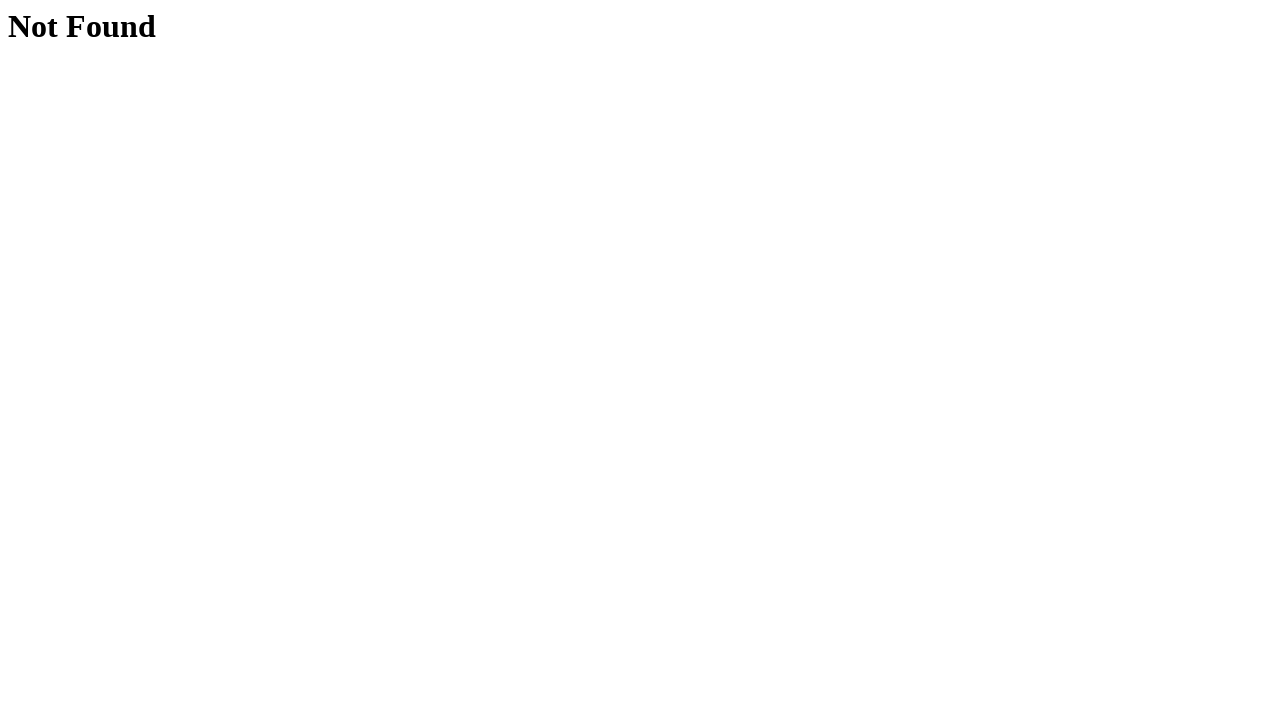

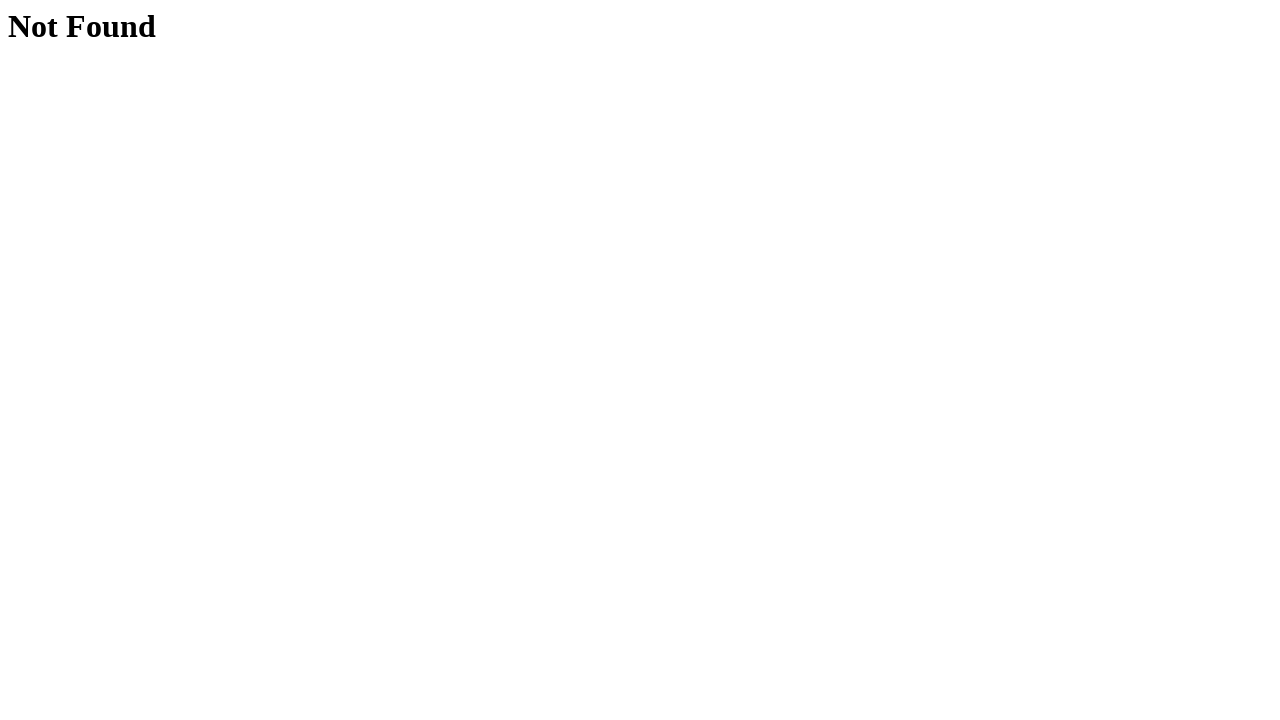